Tests waiting for asynchronous JavaScript message queue callback to complete before verifying the message count

Starting URL: https://eviltester.github.io/synchole/messages.html

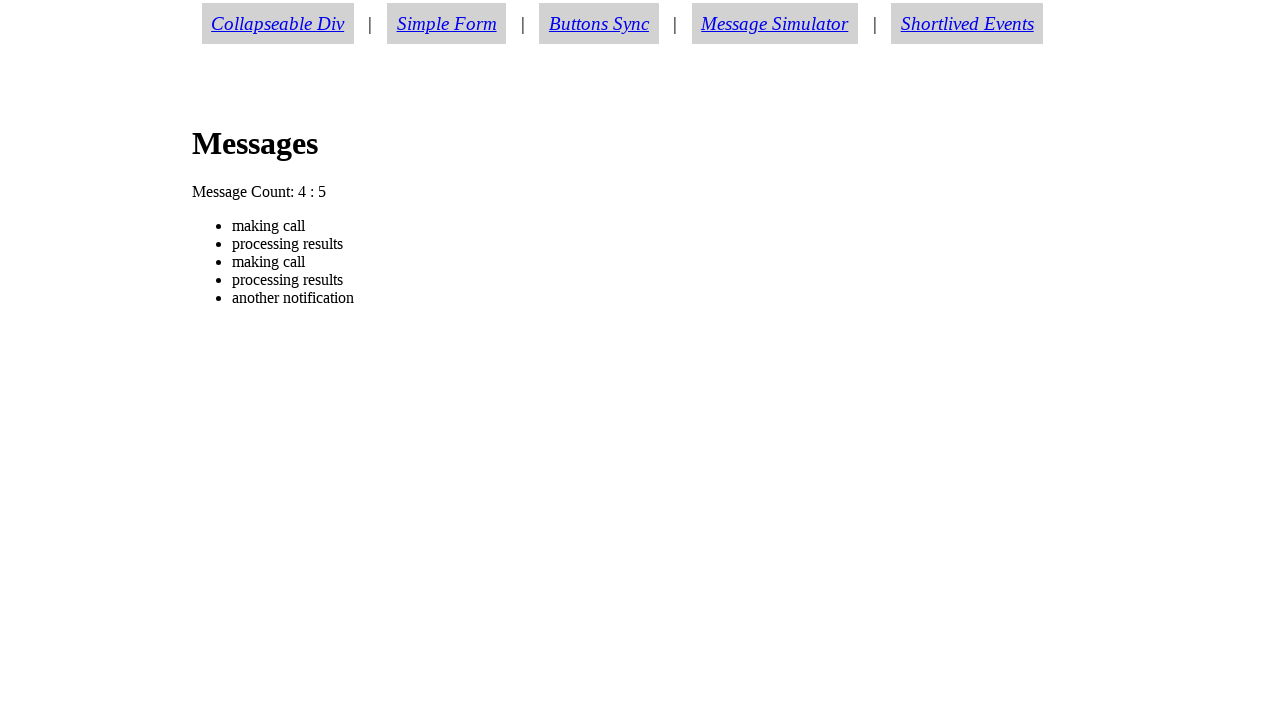

Waited for asynchronous message queue callback to complete
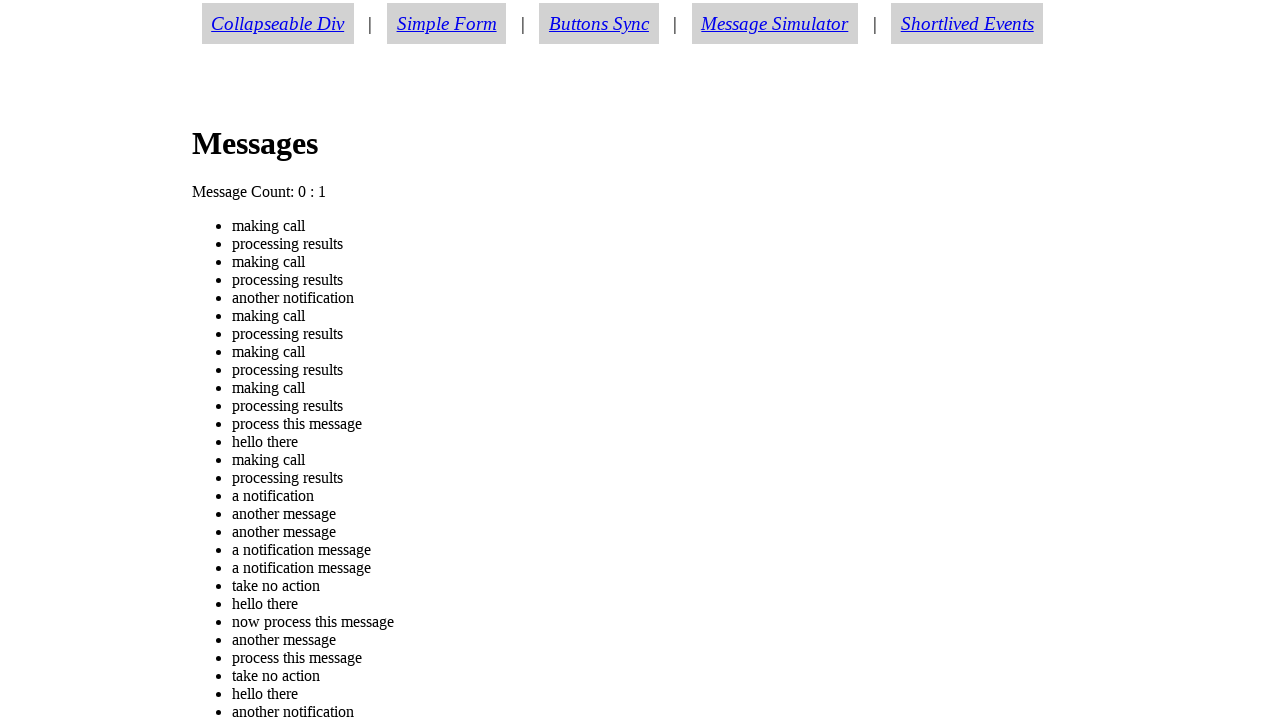

Message count element became visible
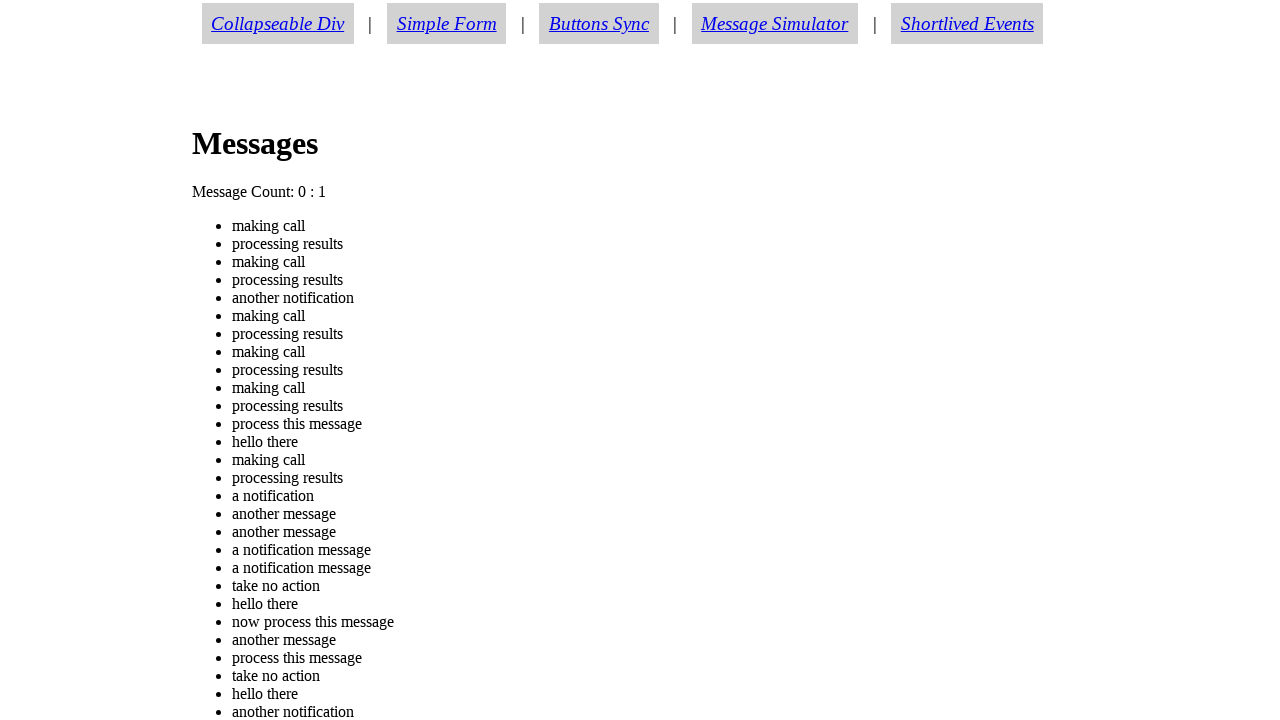

Message count text updated to 'Message Count: 0 : 0'
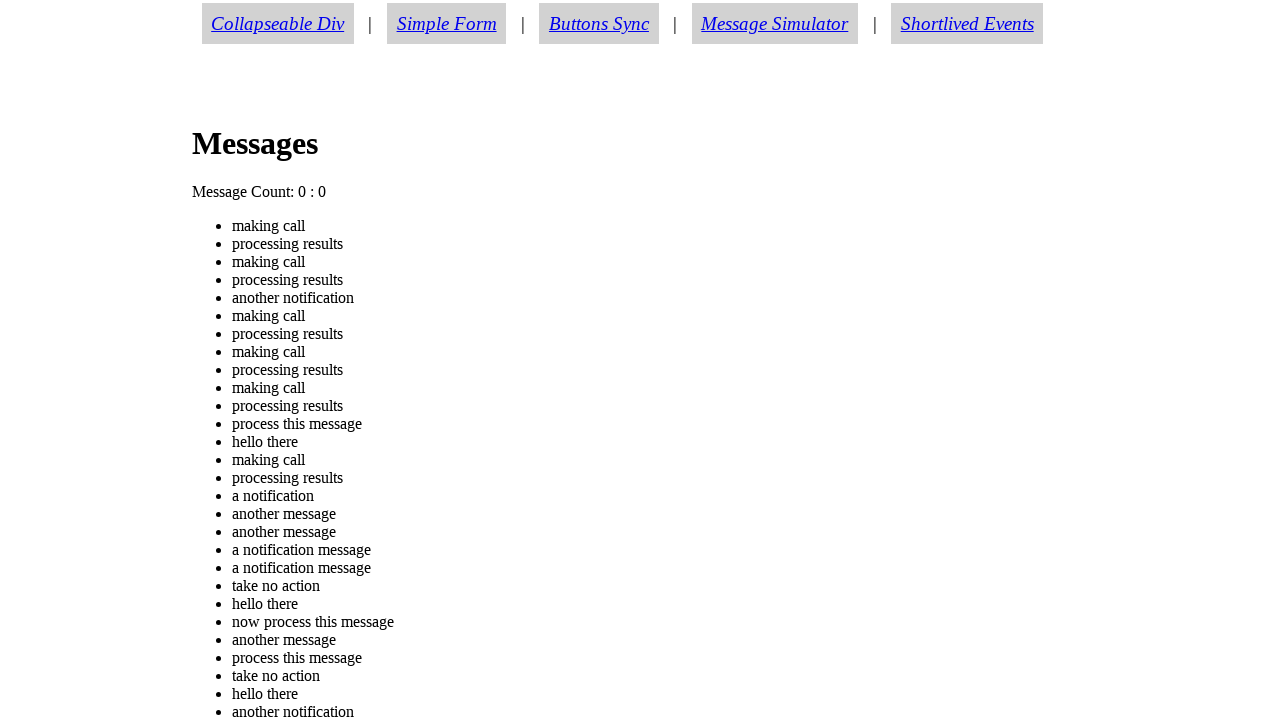

Verified message count is 'Message Count: 0 : 0'
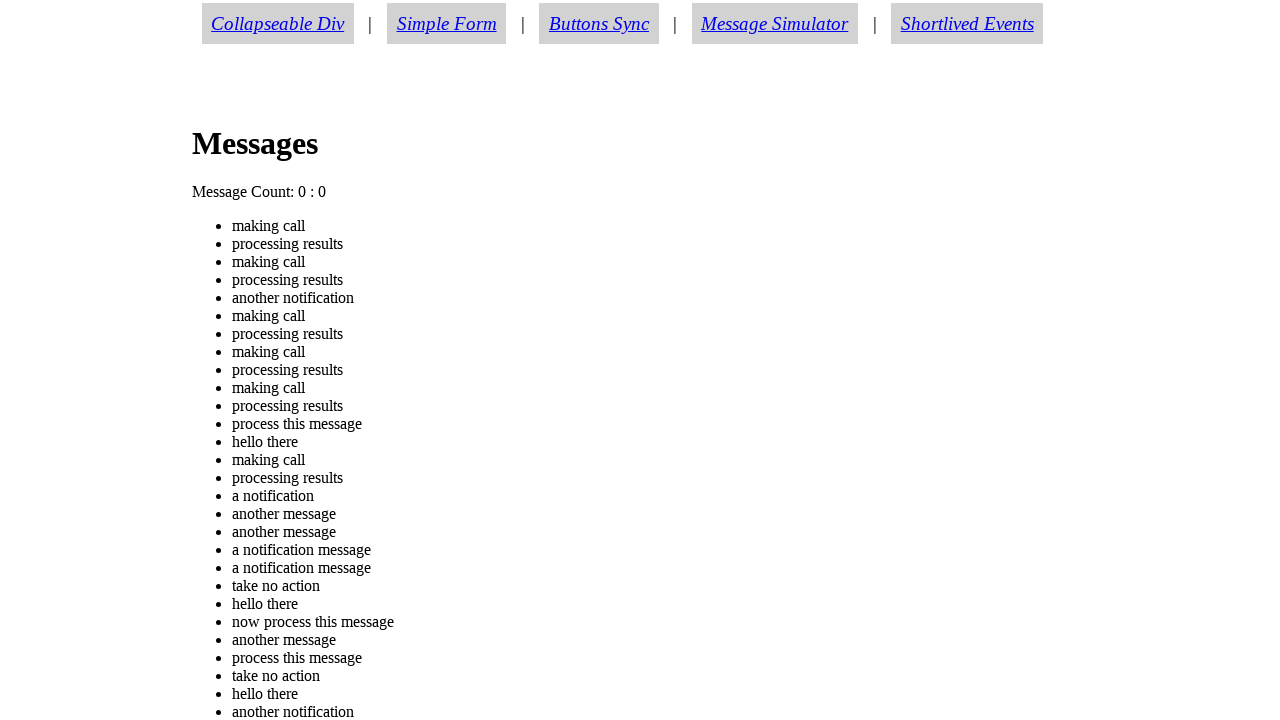

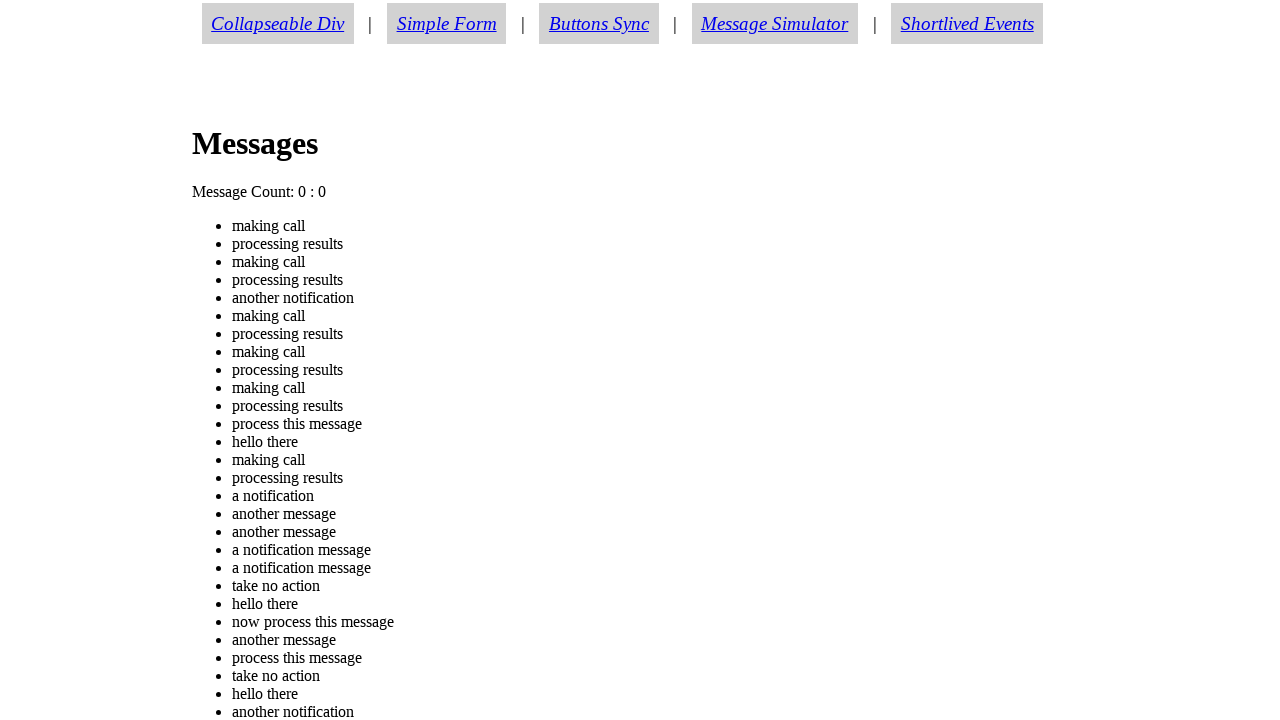